Navigates through all social media links on the page, visiting each link and then returning to the main page

Starting URL: https://opensource-demo.orangehrmlive.com/

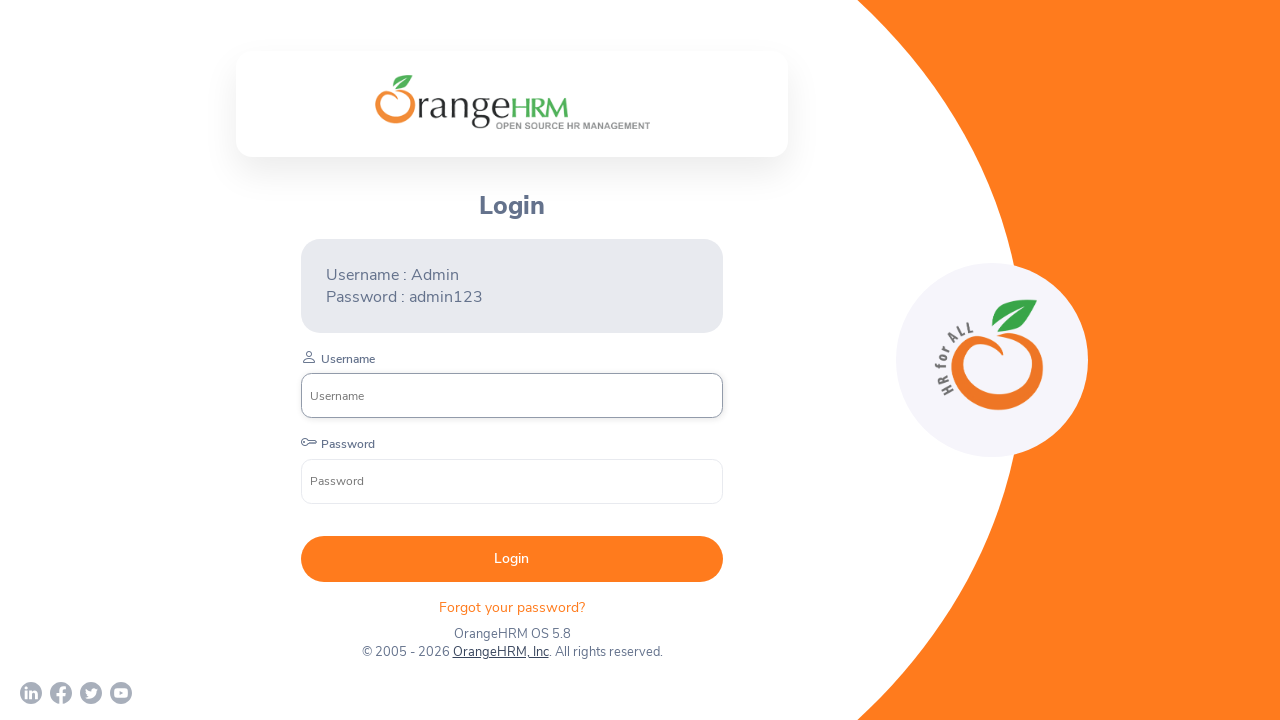

Located all social media links in the social-icons div
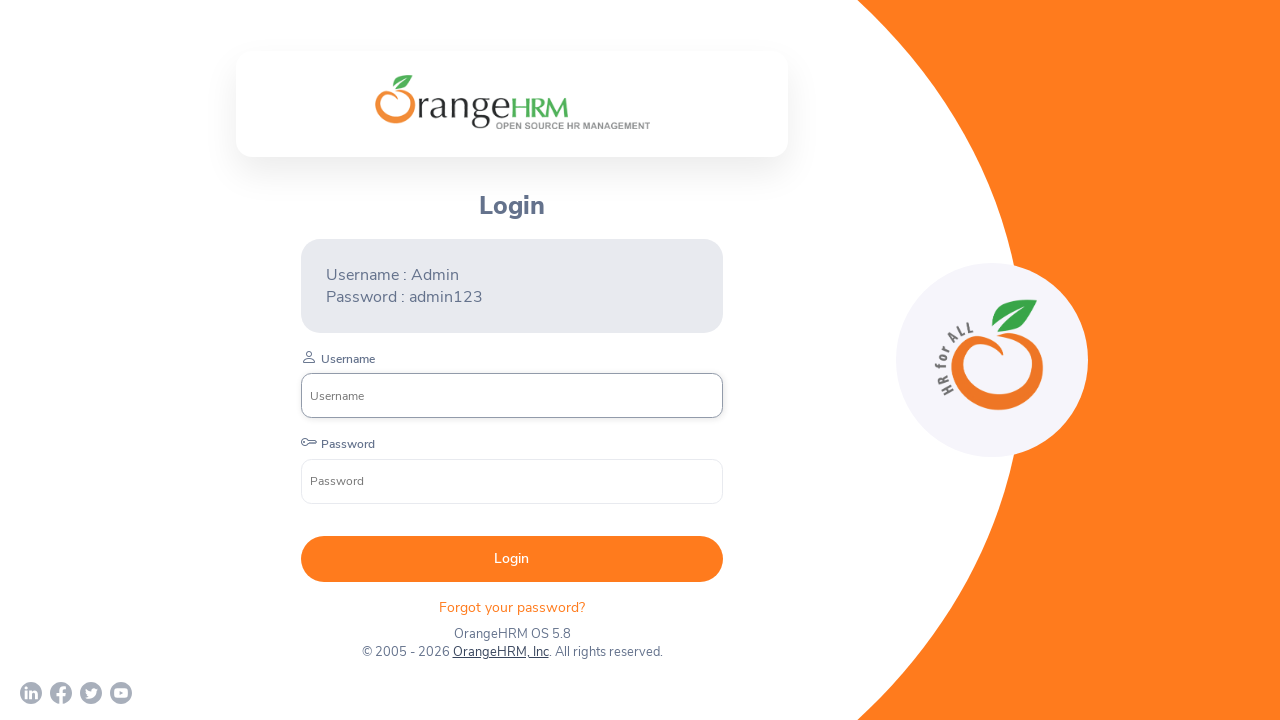

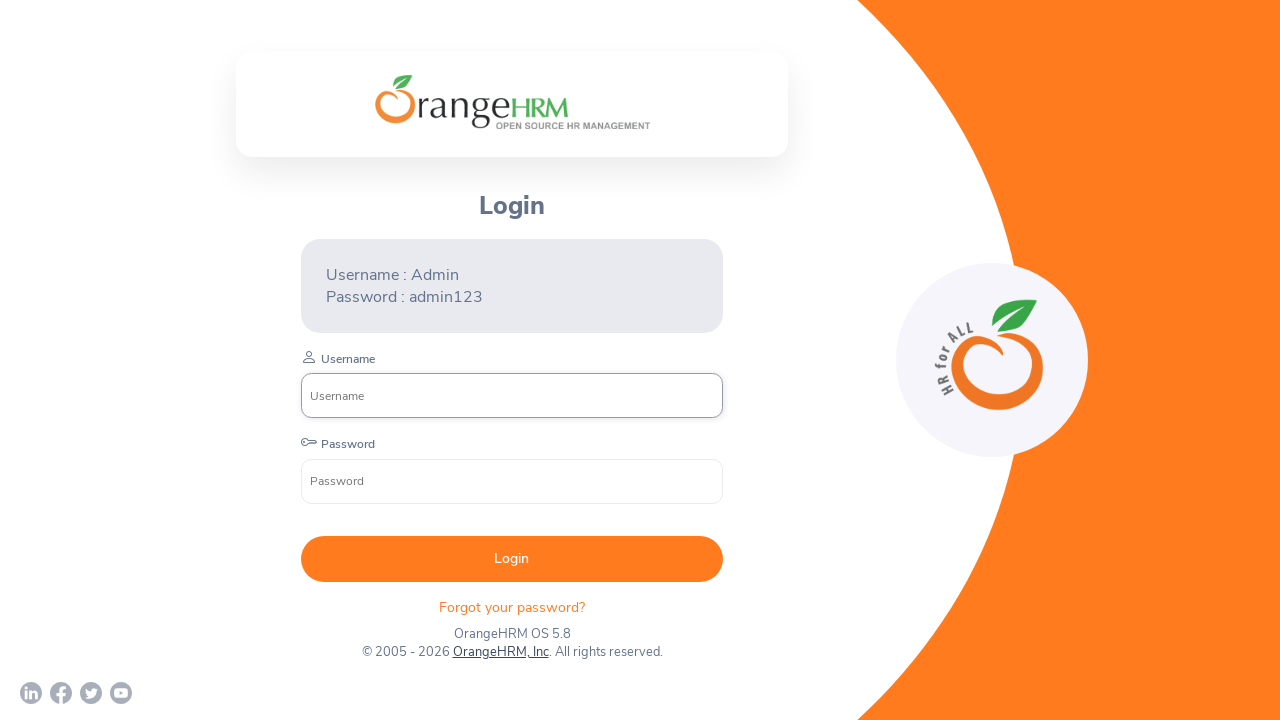